Tests navigation to the Elements section by clicking on the Elements card and verifying the URL changes correctly

Starting URL: https://demoqa.com/

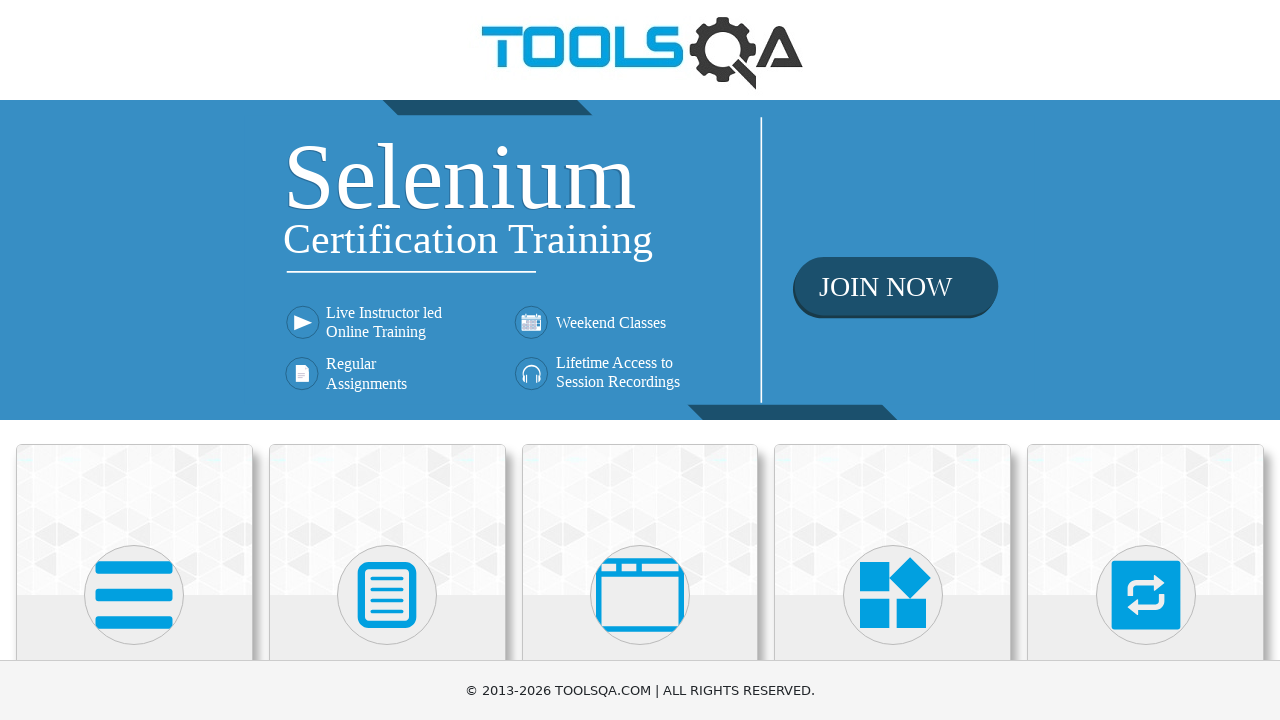

Located the Elements card
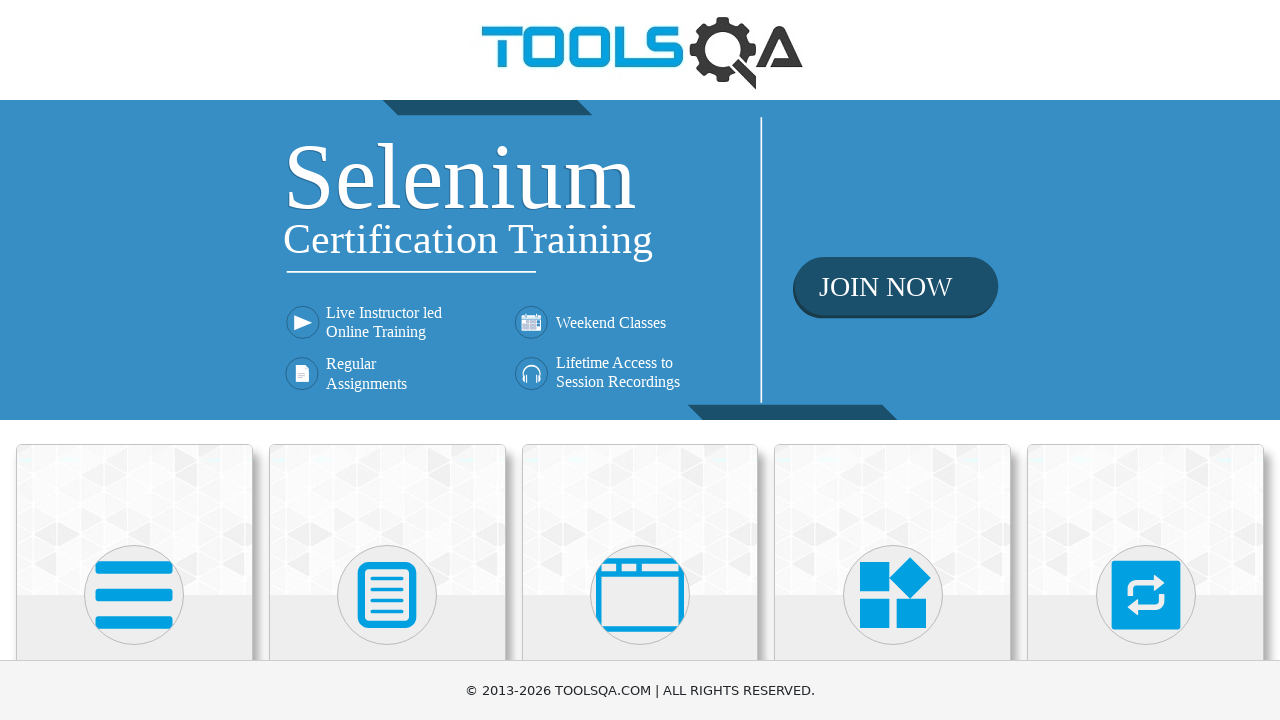

Scrolled Elements card into view
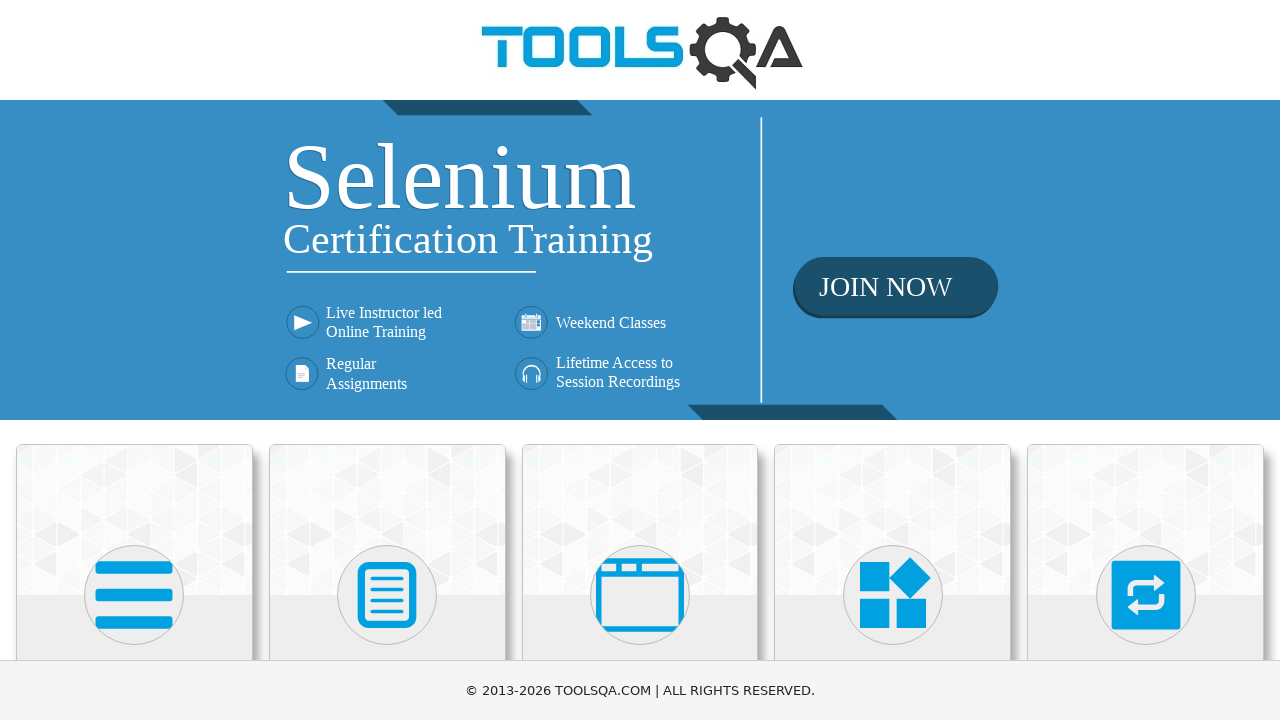

Clicked on the Elements card at (134, 360) on .card-body >> internal:has-text="Elements"i
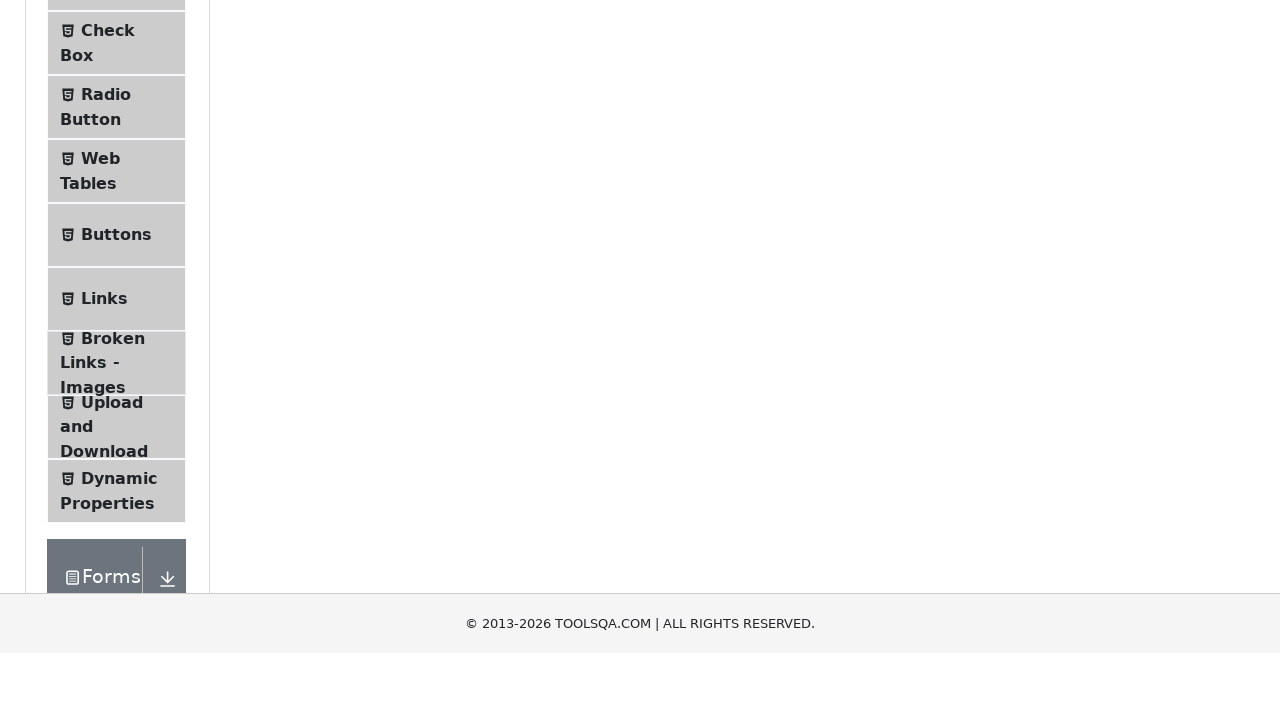

Verified navigation to Elements page with correct URL
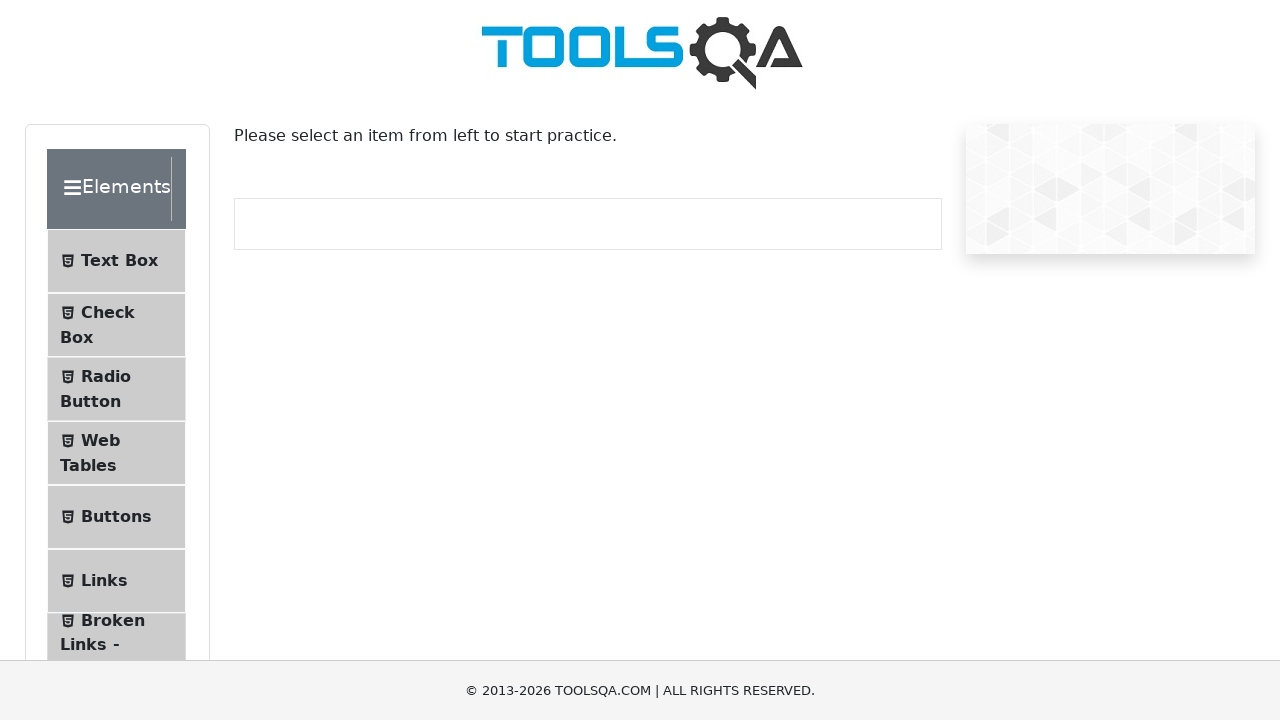

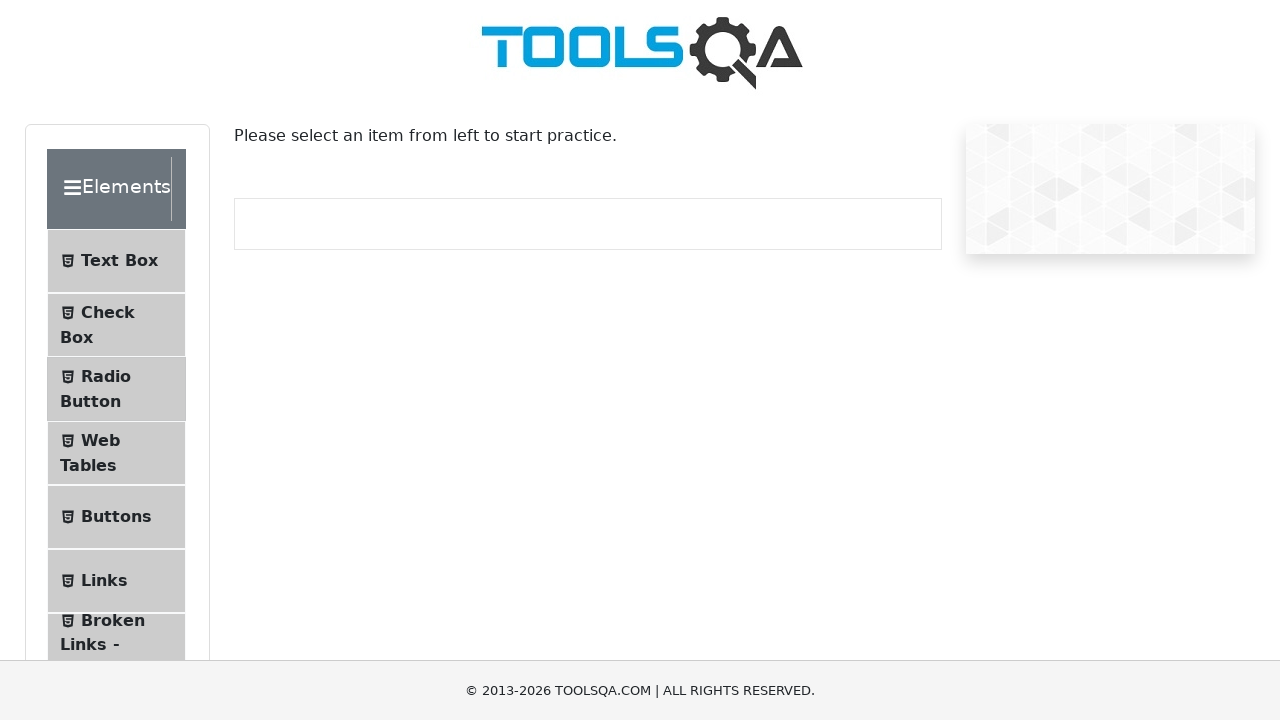